Tests keyboard shortcuts functionality on a text comparison tool by selecting all text in one editor, copying it, and pasting it into another editor using Ctrl+A, Ctrl+C, and Ctrl+V keyboard combinations

Starting URL: https://extendsclass.com/text-compare.html

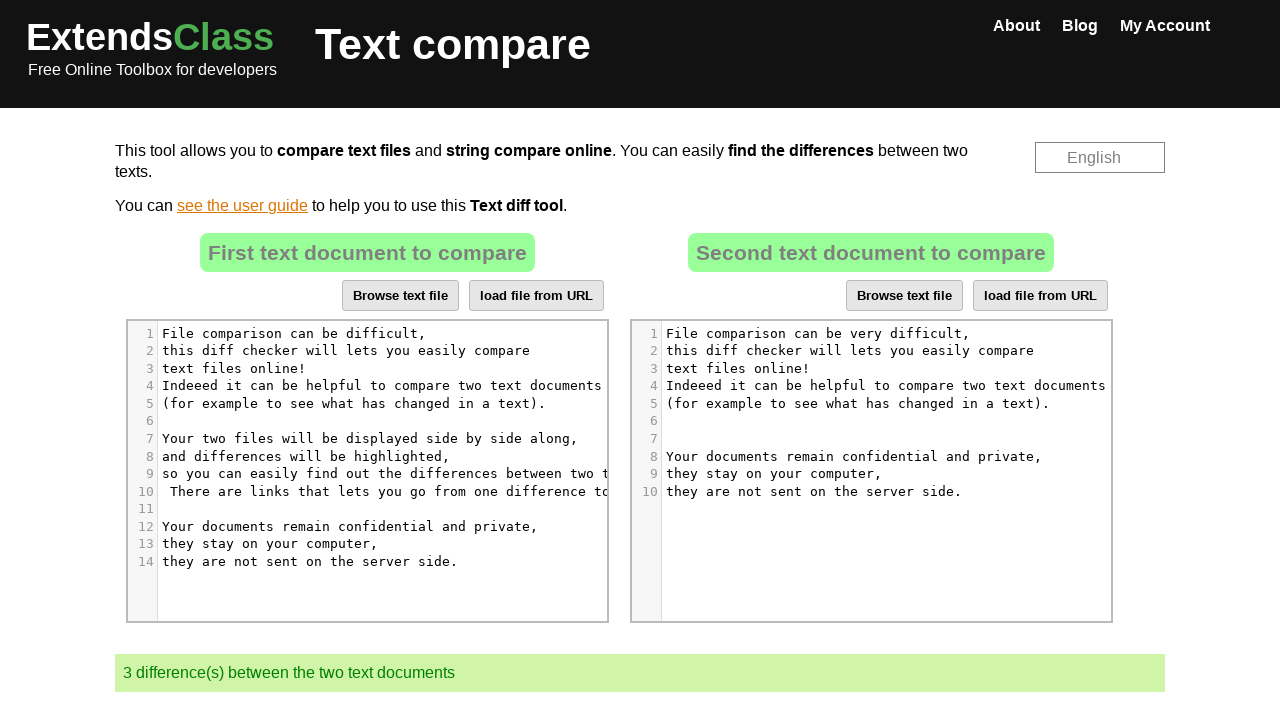

Located first text editor area
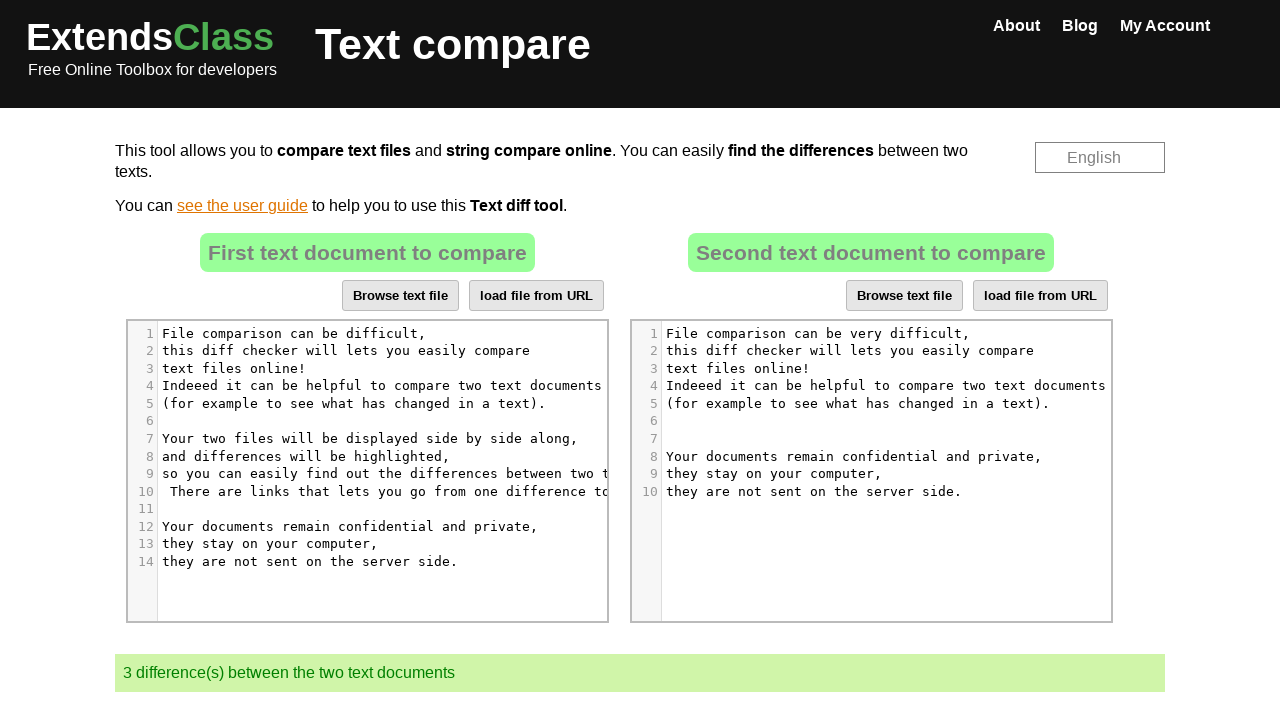

Clicked on first text editor at (367, 471) on xpath=//*[@id="dropZone"]/div[2]
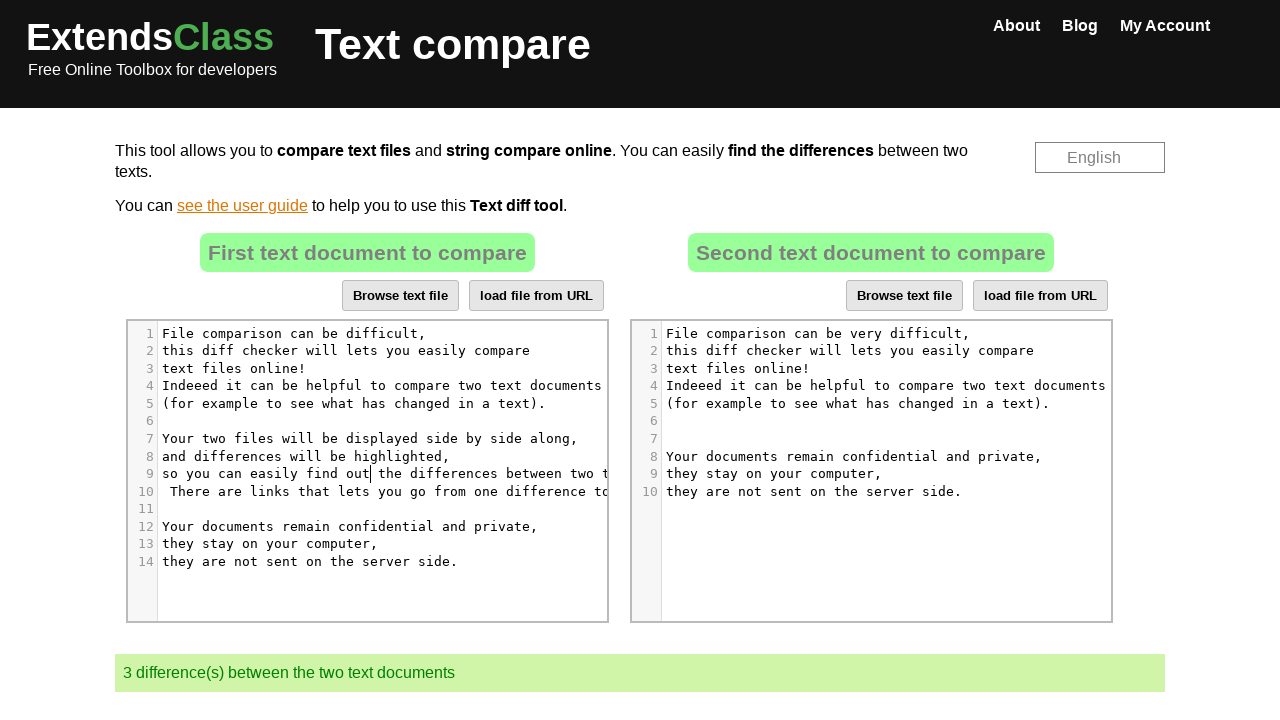

Pressed Ctrl+A to select all text in first editor
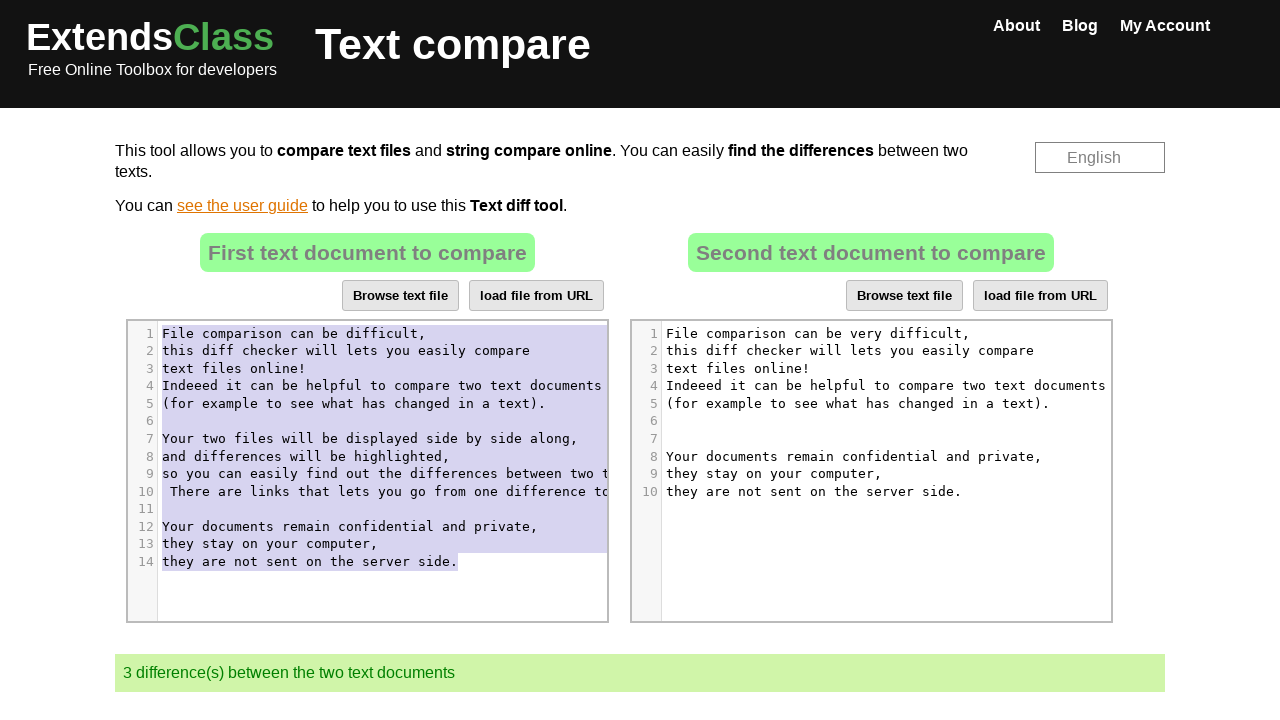

Pressed Ctrl+C to copy selected text from first editor
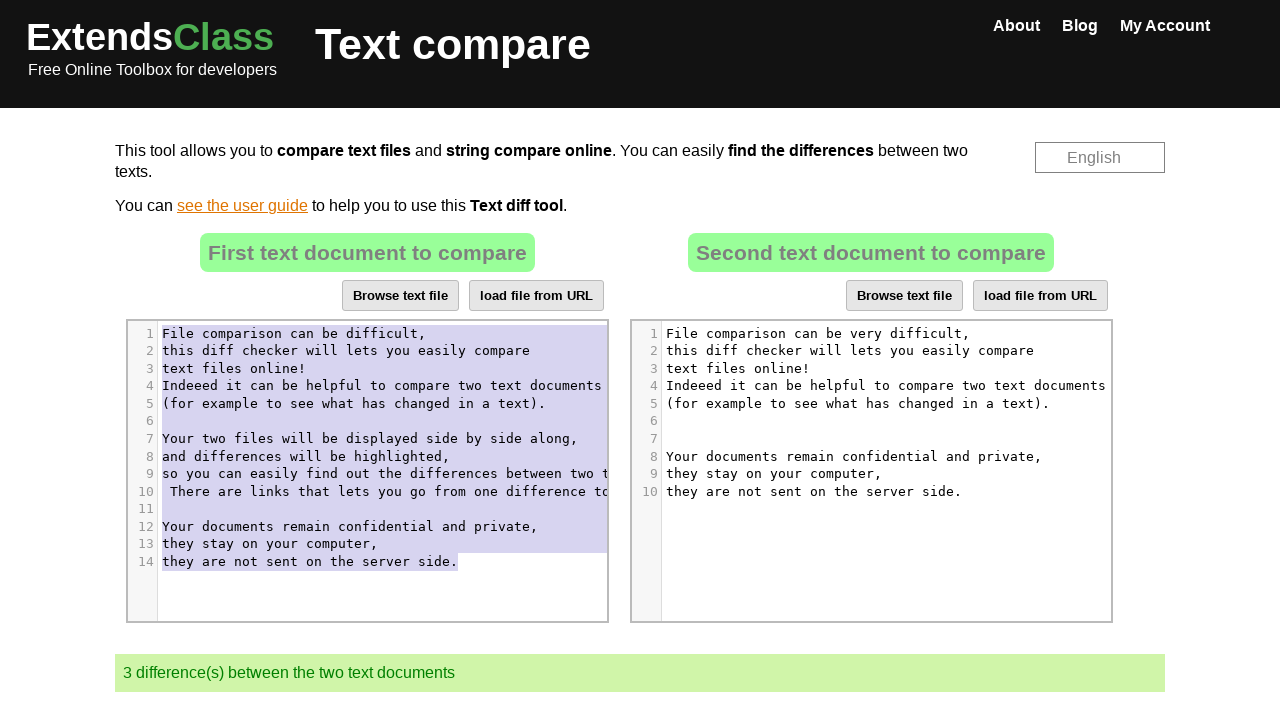

Located second text editor area
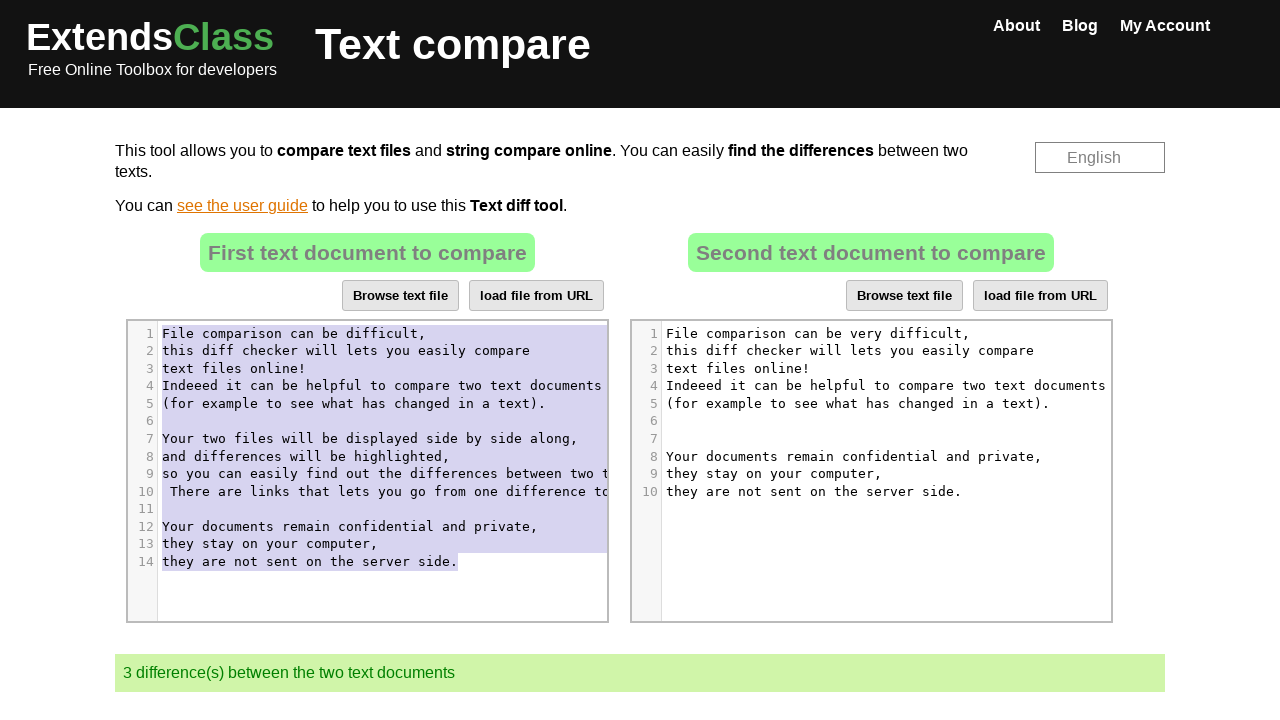

Clicked on second text editor at (883, 421) on xpath=//*[@id="dropZone2"]/div[2]/div/div[6]/div[1]/div/div/div/div[5]/div[6]/pr
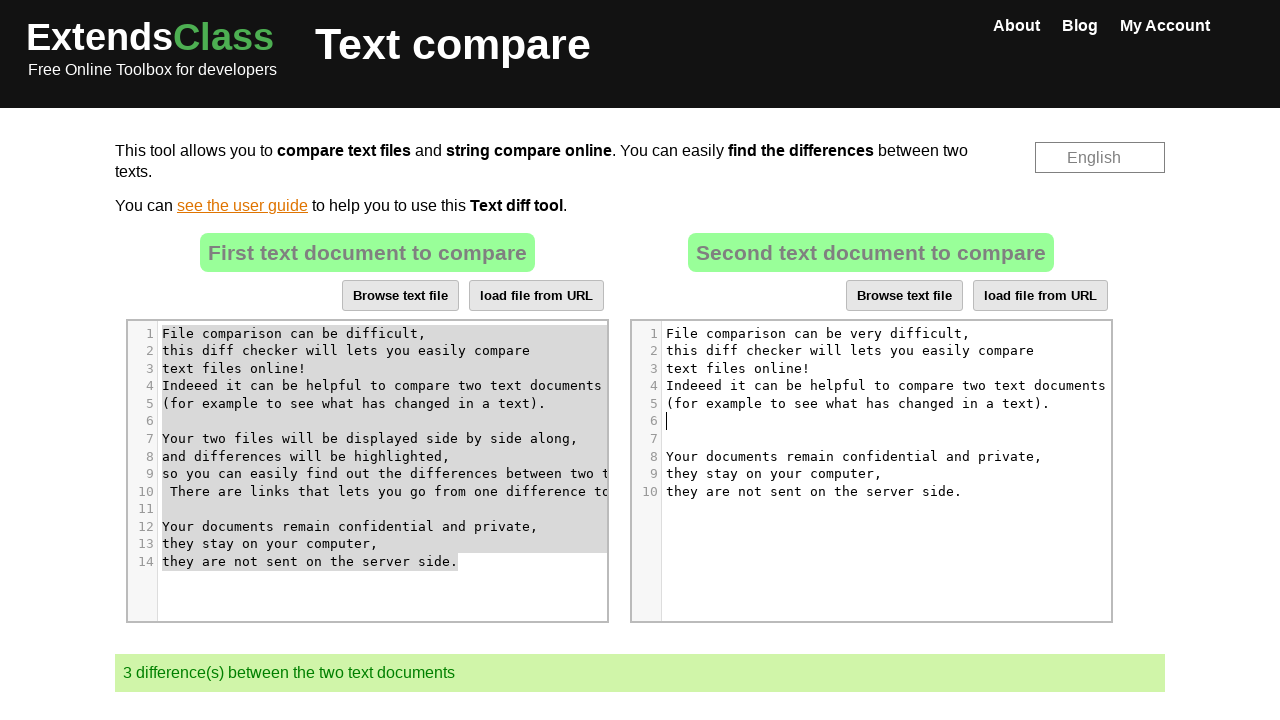

Pressed Ctrl+A to select all text in second editor
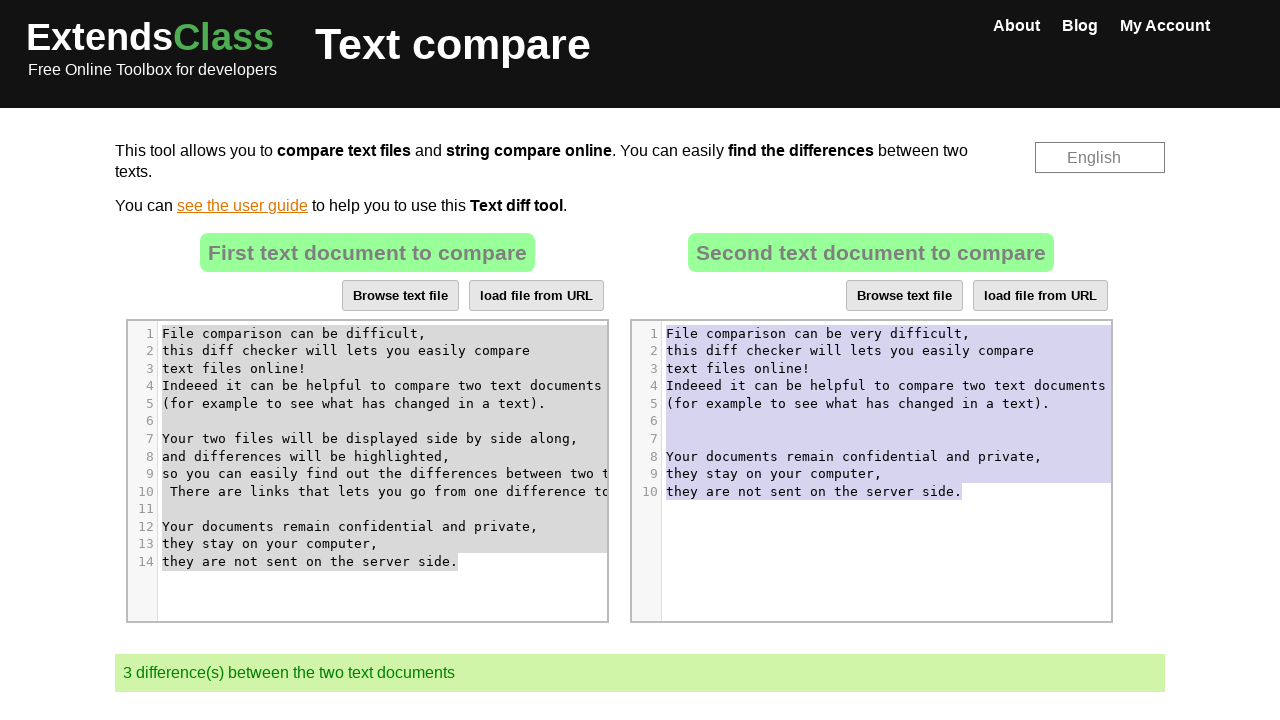

Pressed Ctrl+V to paste copied text into second editor
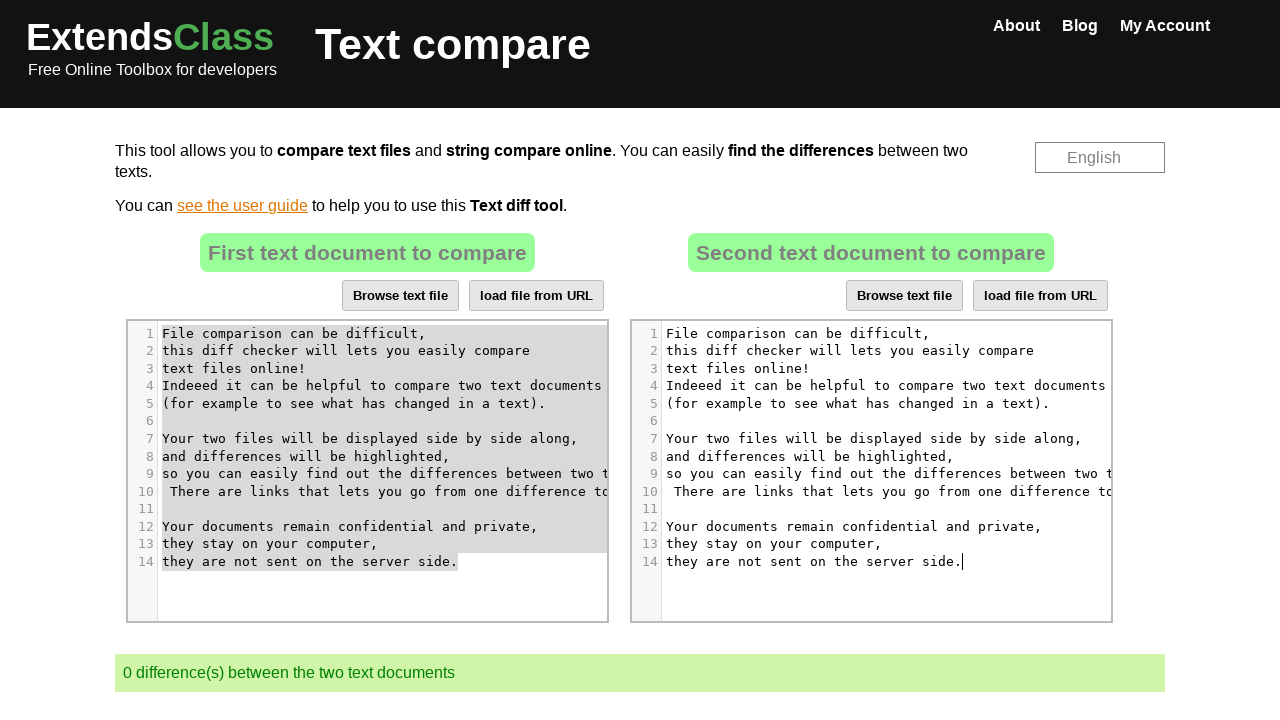

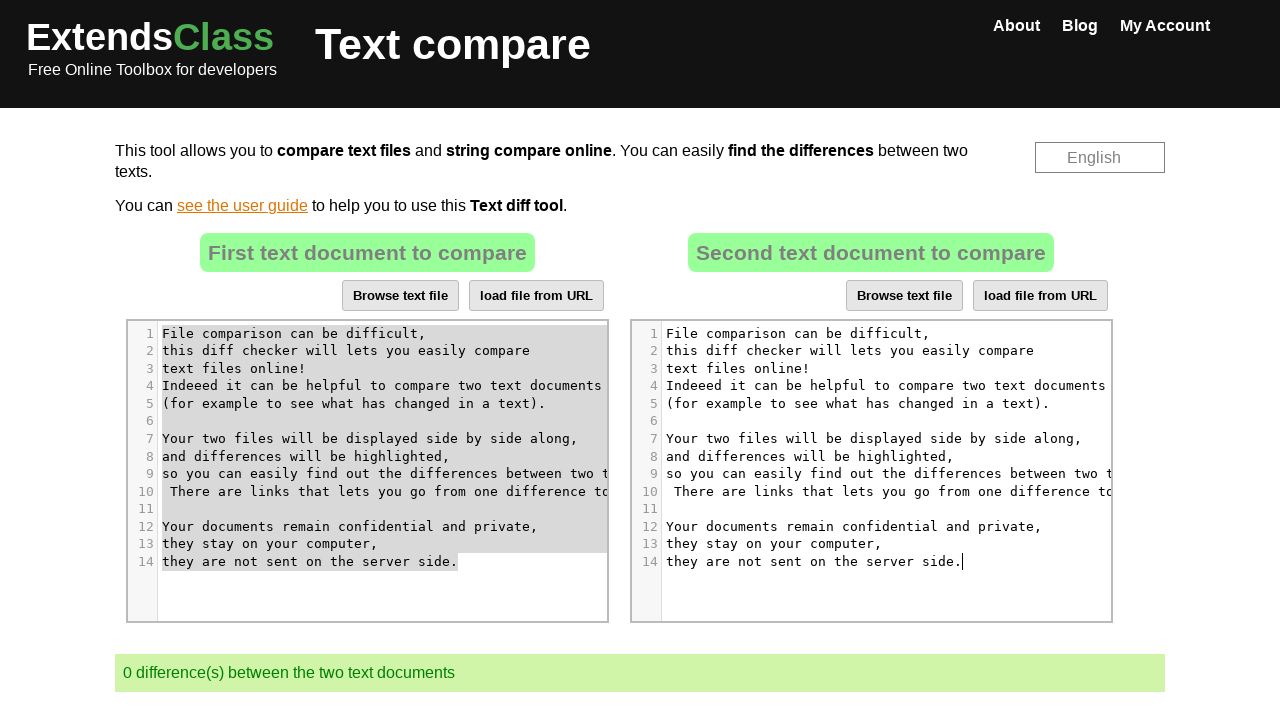